Navigates to wisequarter.com and verifies that the page title contains "Wise Quarter"

Starting URL: https://wisequarter.com

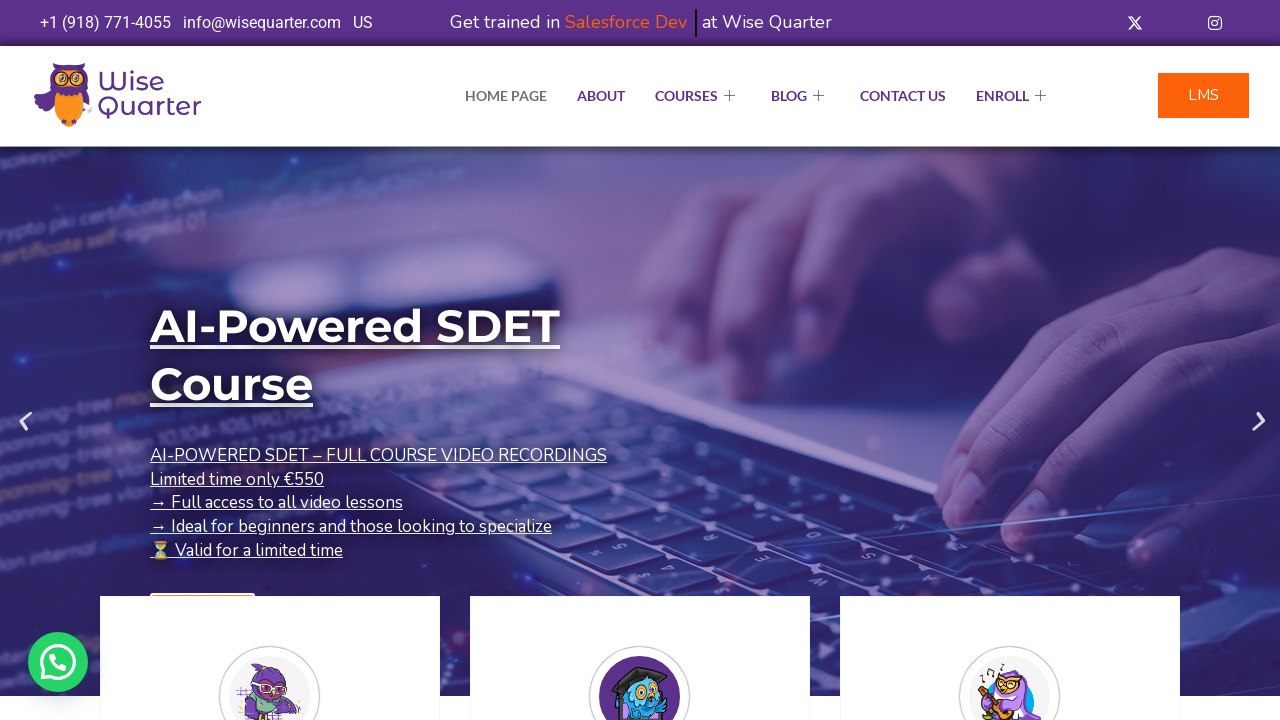

Page loaded and DOM content is ready
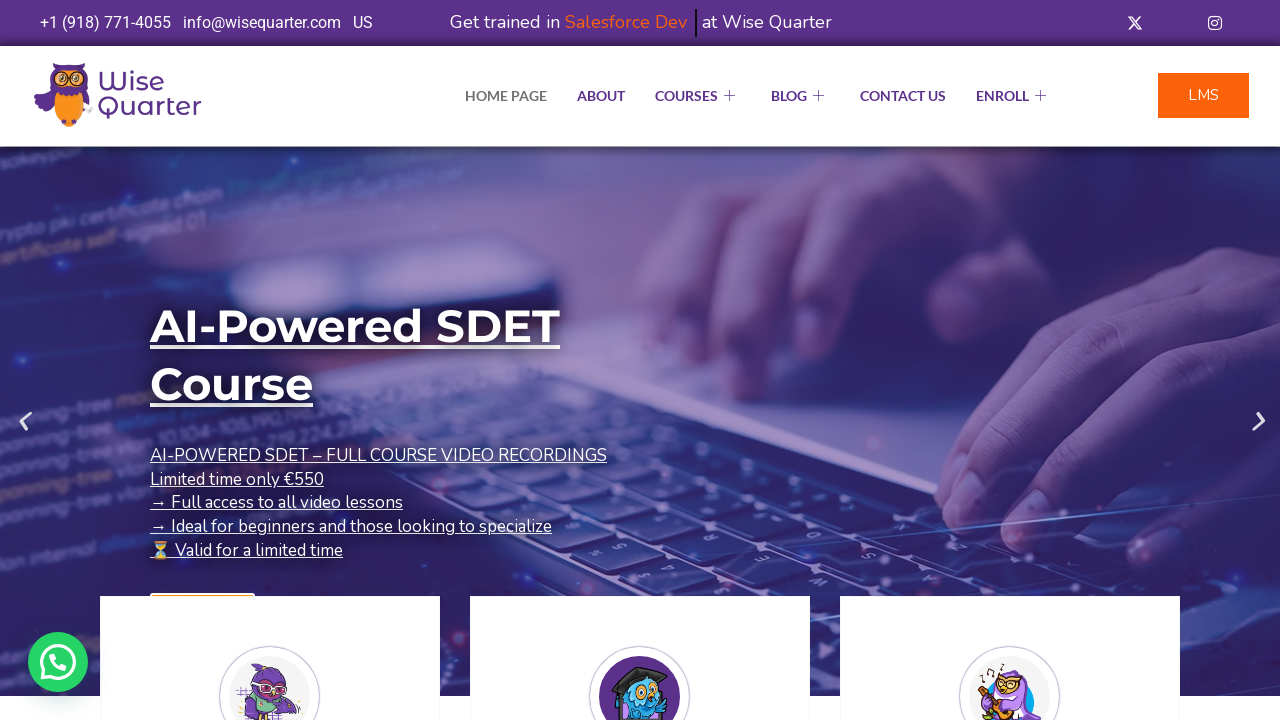

Verified page title contains 'Wise Quarter'
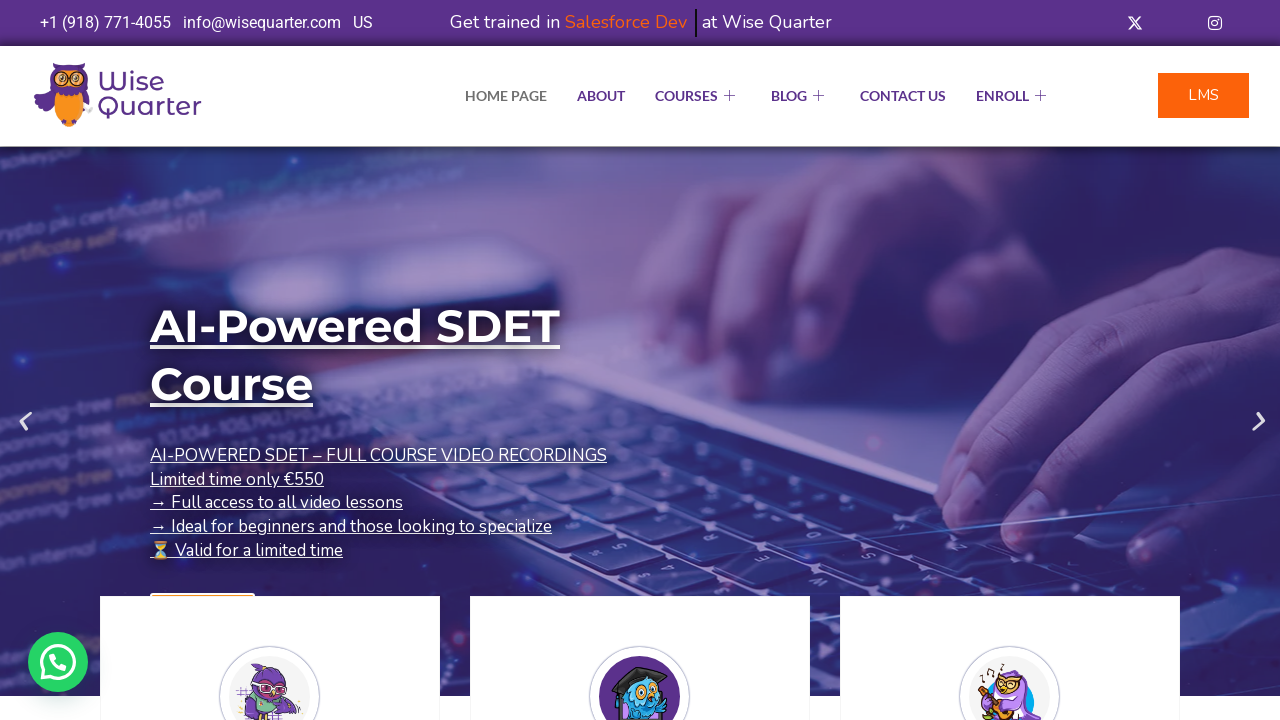

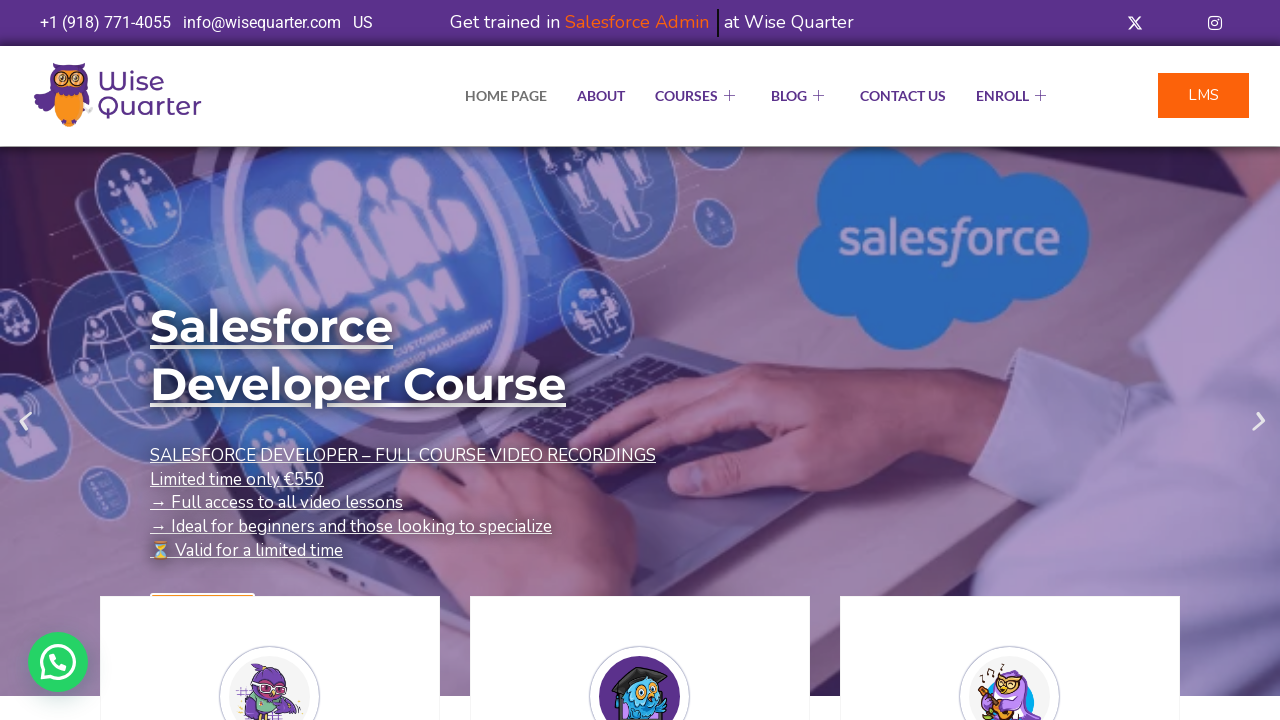